Tests the hide and show functionality of a text box by clicking hide button, verifying the text box is hidden, then clicking show button and verifying it's displayed again

Starting URL: https://www.letskodeit.com/practice

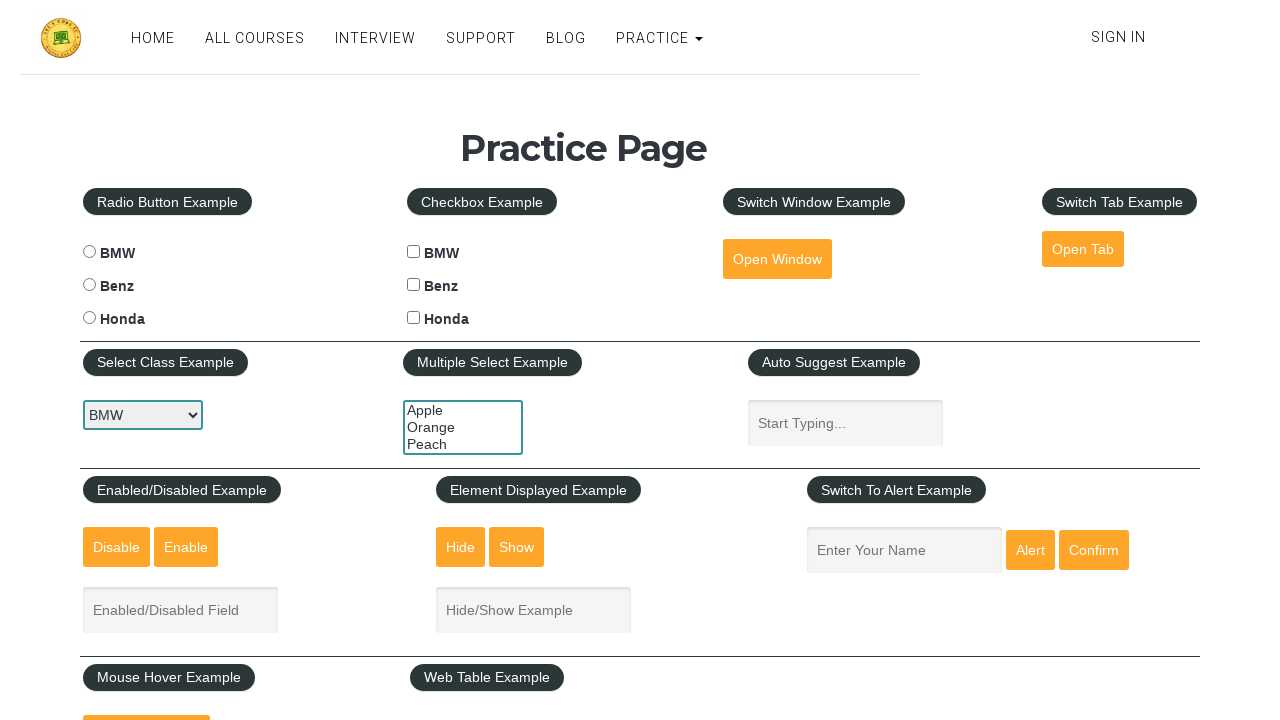

Located the text box element with id 'displayed-text'
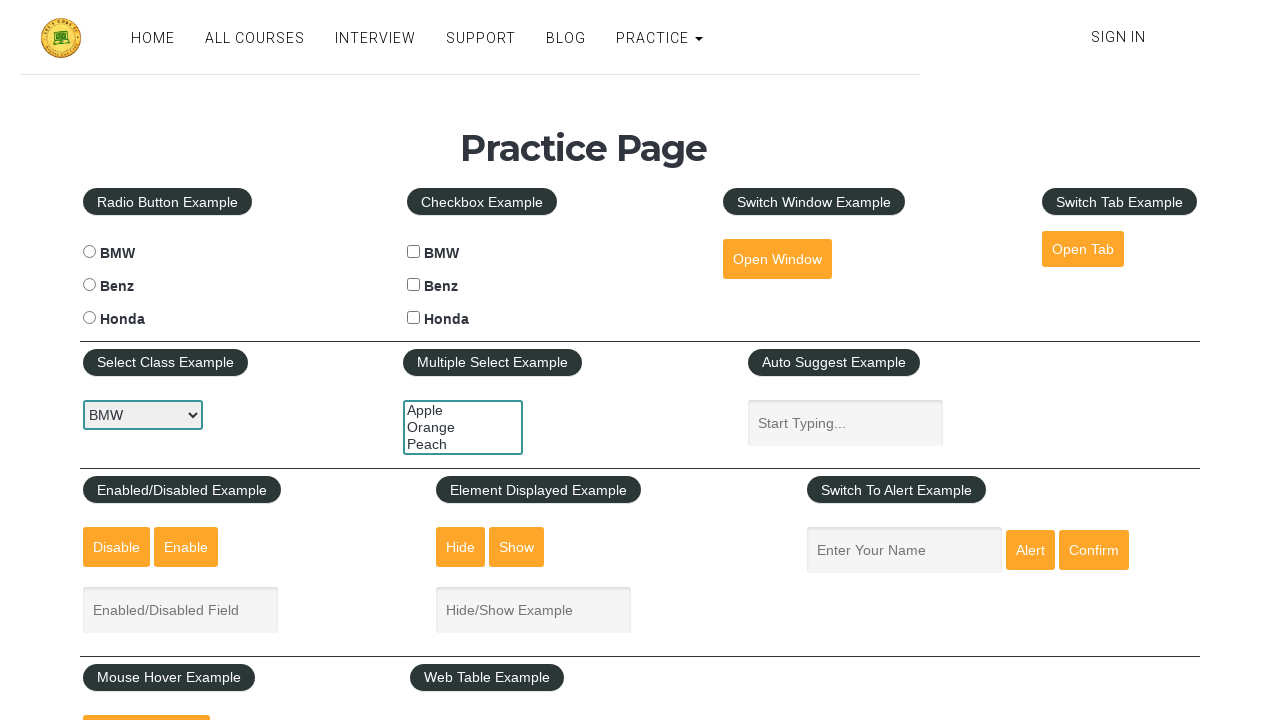

Verified text box is initially visible
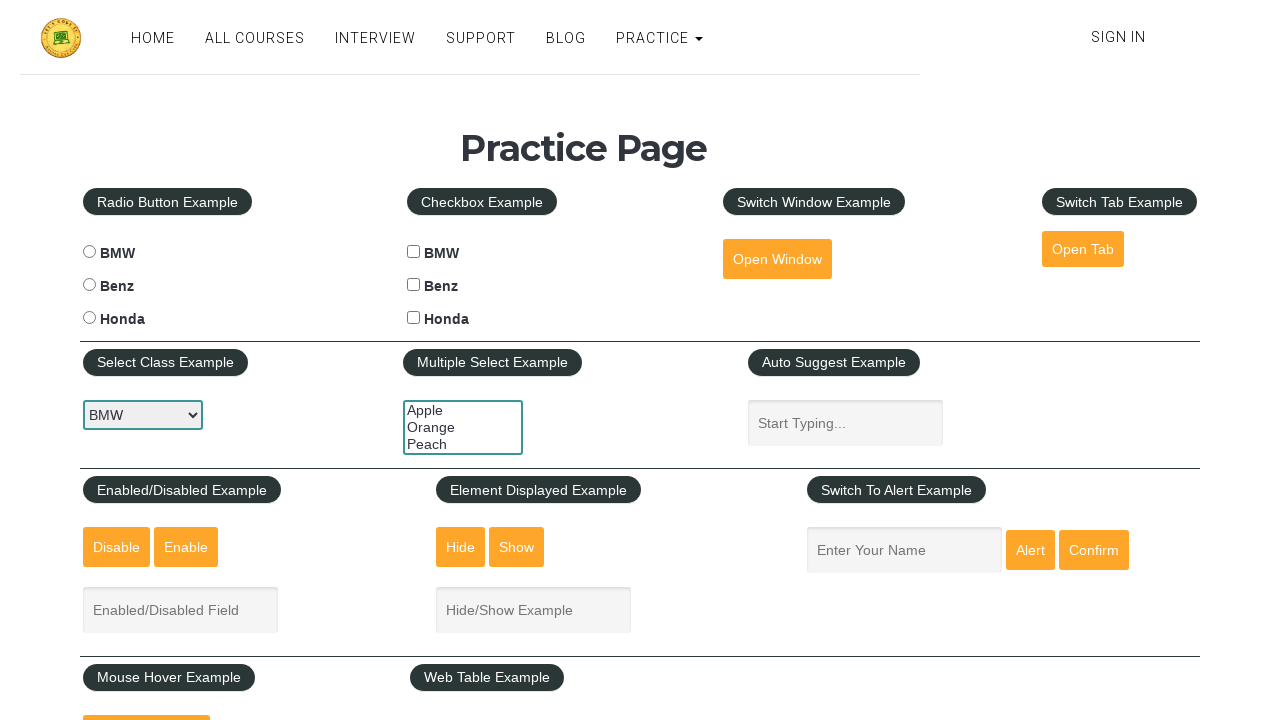

Clicked hide button to hide the text box at (461, 547) on #hide-textbox
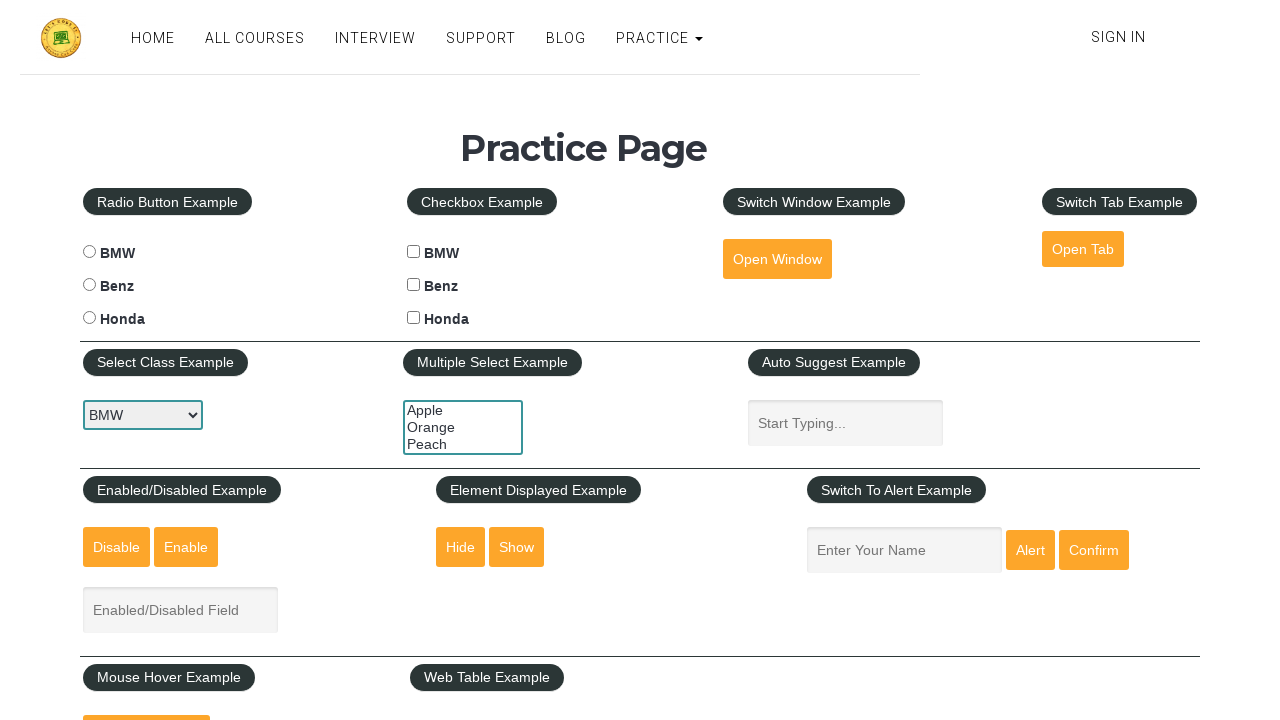

Verified text box is now hidden
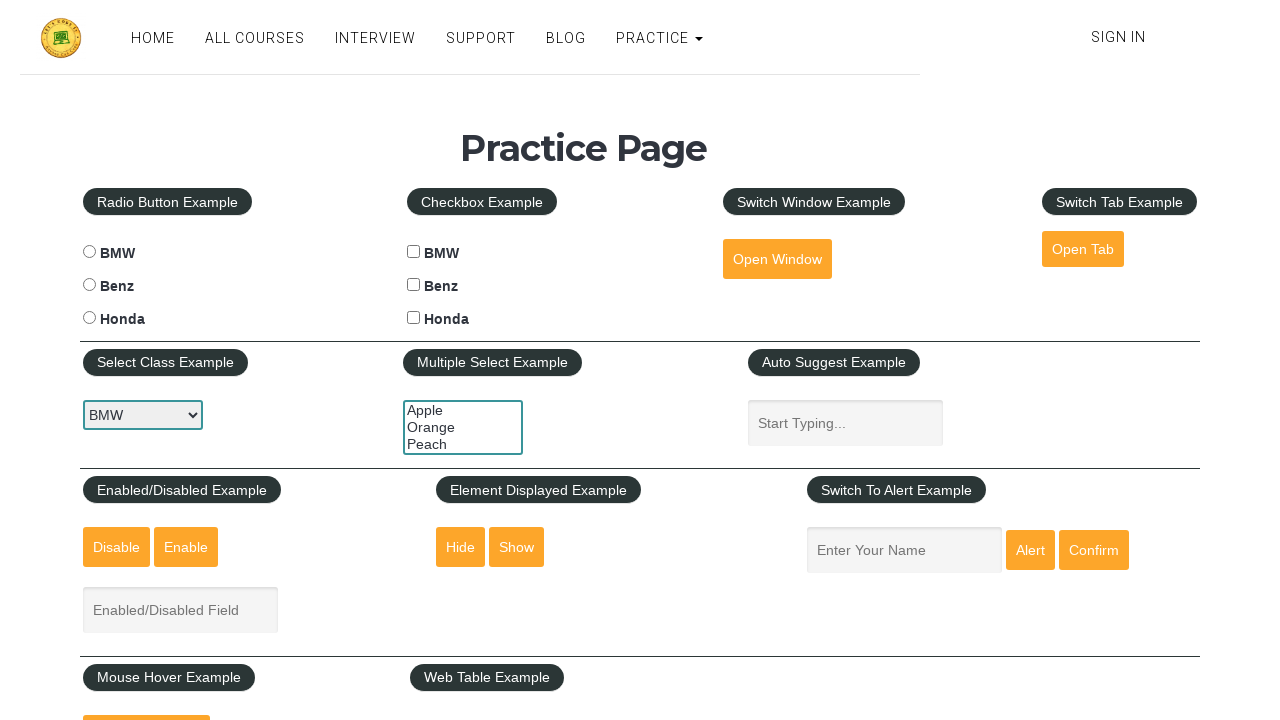

Clicked show button to display the text box at (517, 547) on #show-textbox
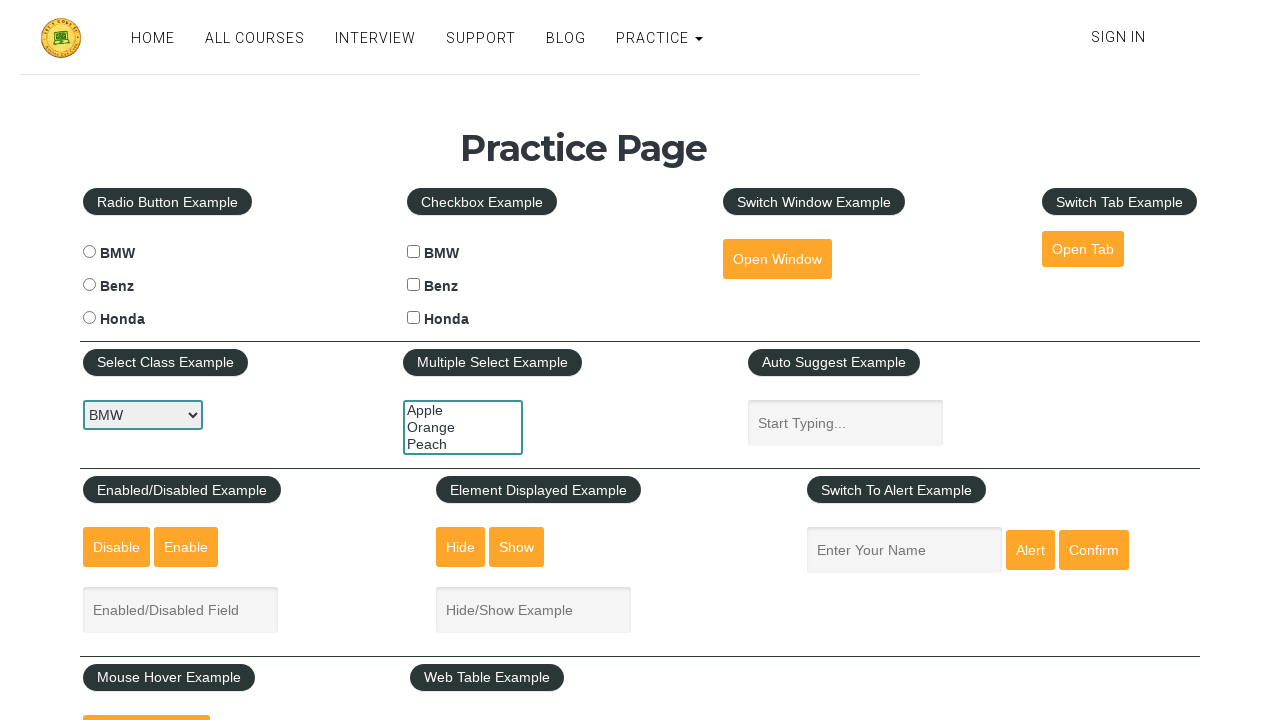

Verified text box is displayed again
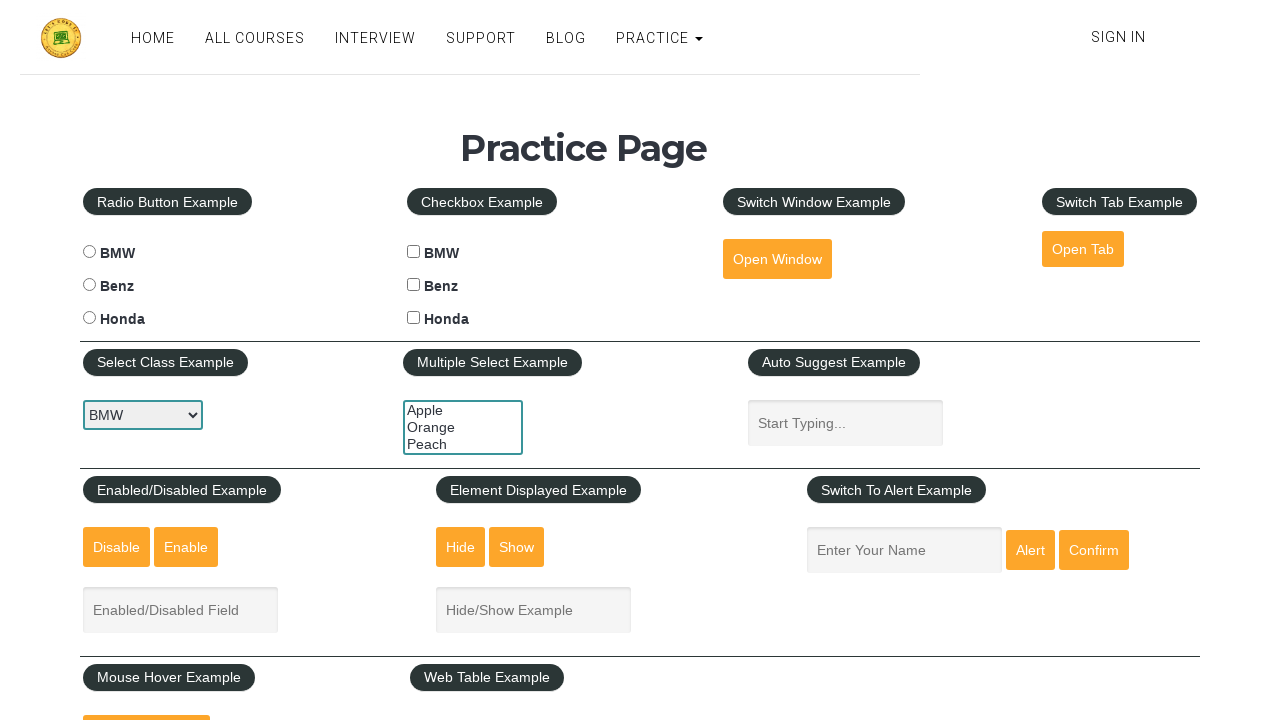

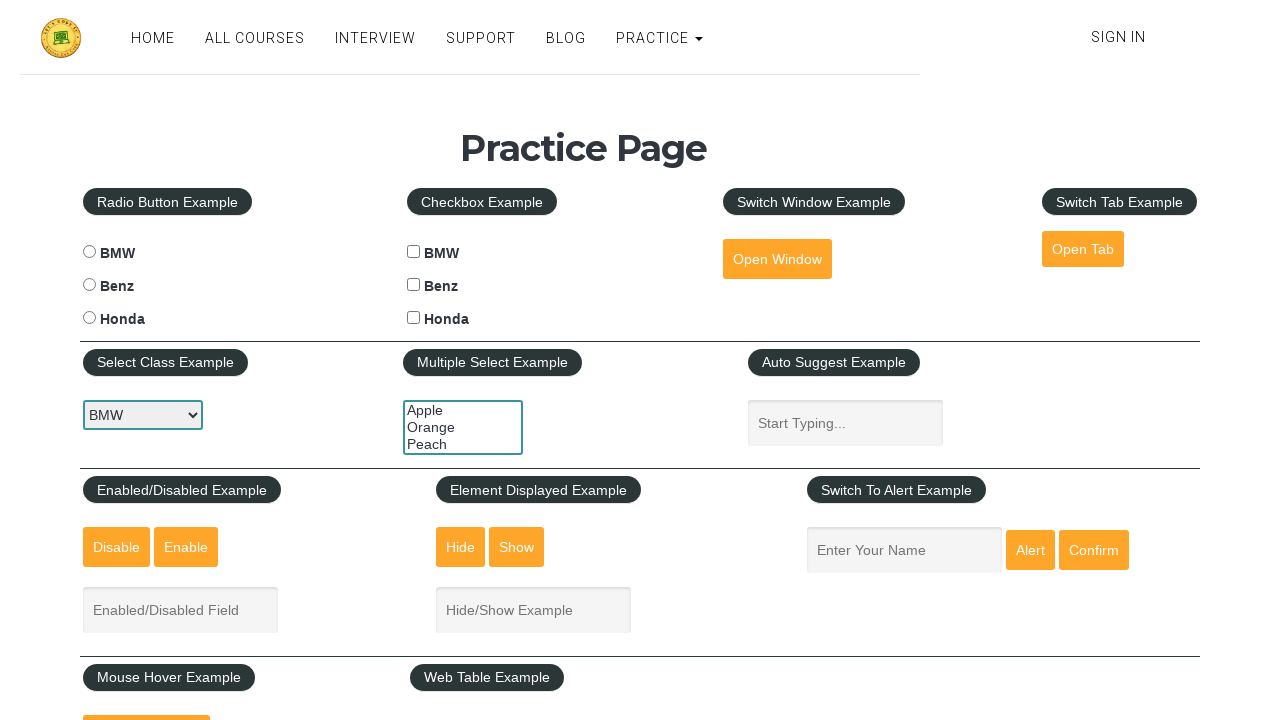